Navigates to a Romanian collectibles store website and verifies the page loads with cookies present.

Starting URL: https://magazinulcolectionarului.ro/

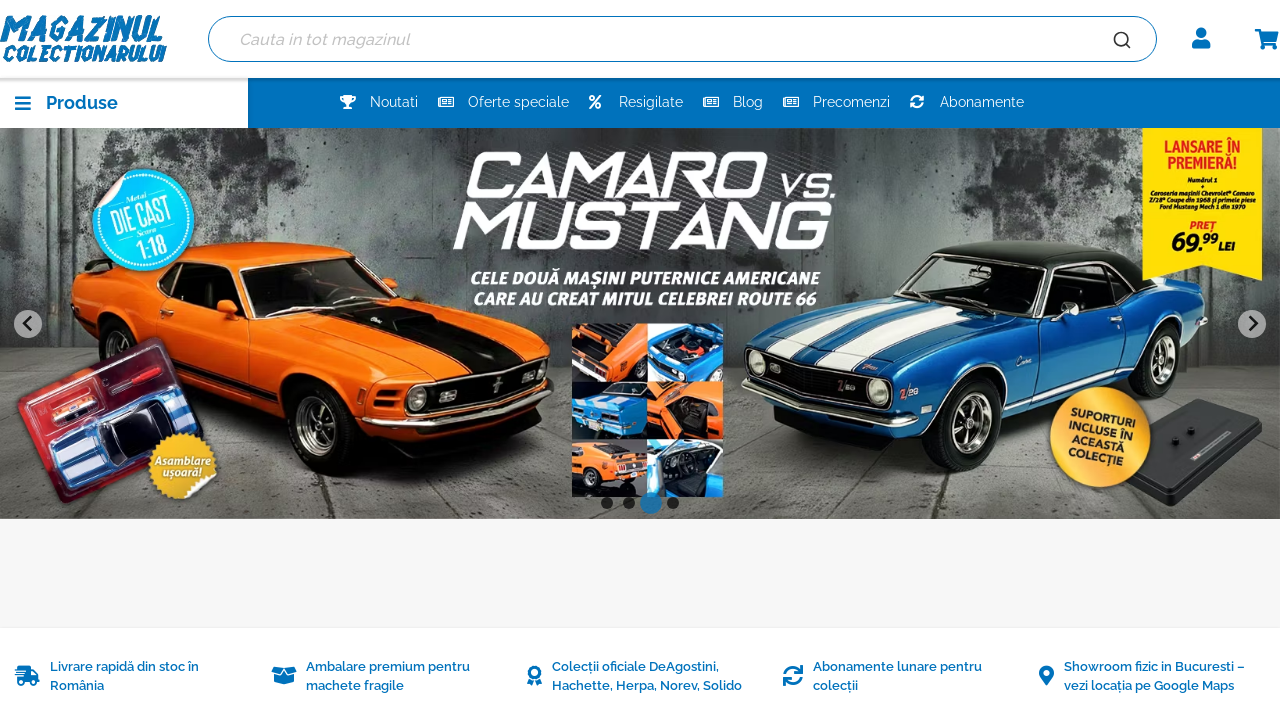

Waited for page to reach networkidle state
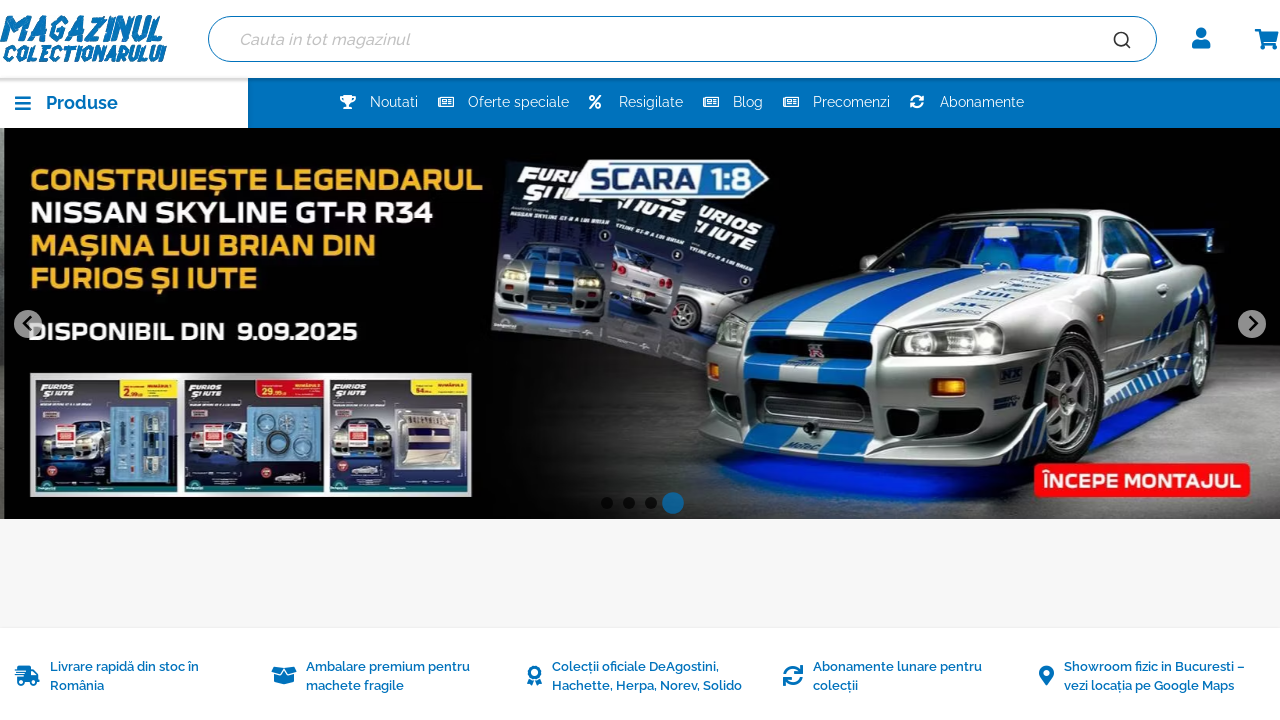

Verified body element is present on Romanian collectibles store
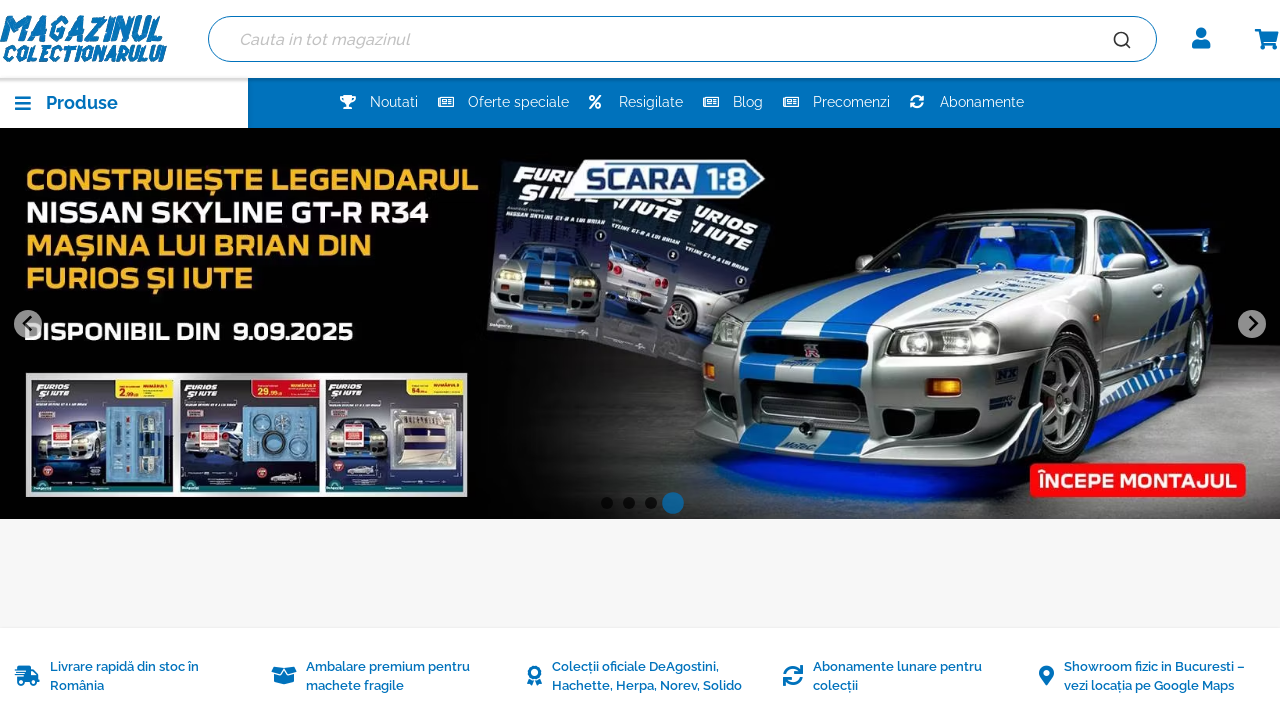

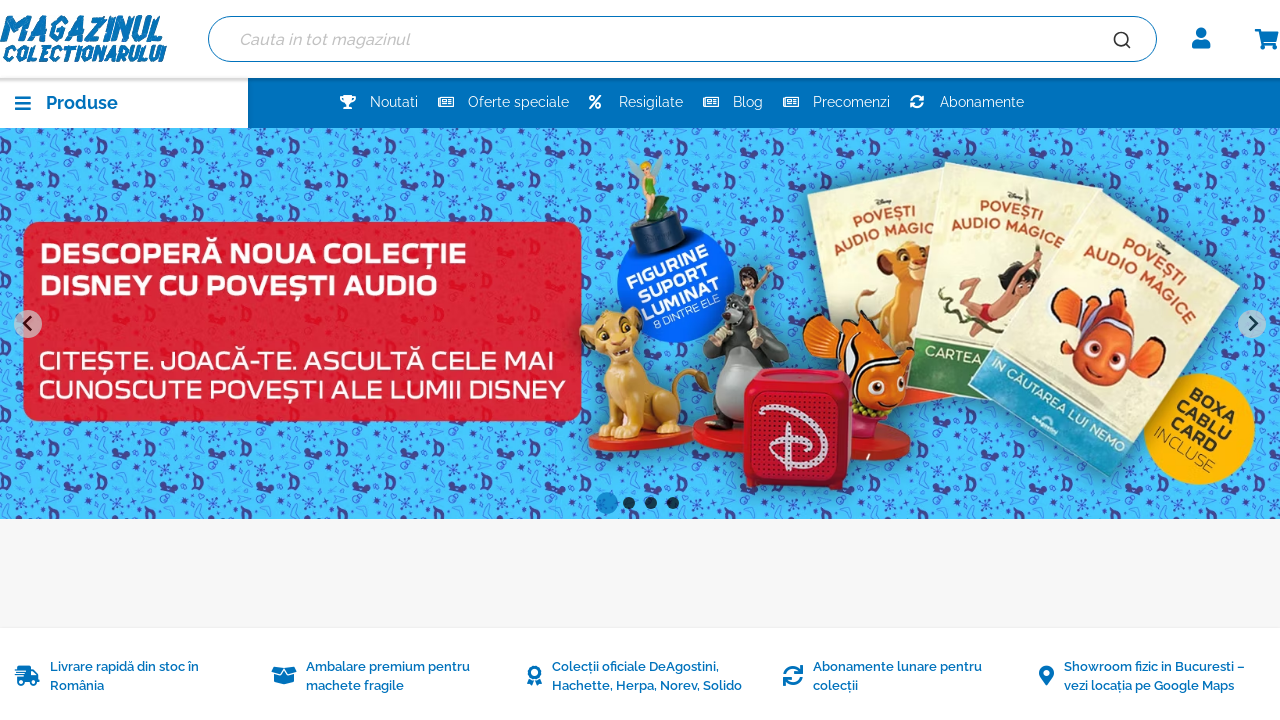